Tests login form validation by clicking the login button without entering credentials and verifying that a warning message is displayed

Starting URL: https://login1.nextbasecrm.com/?login=yes

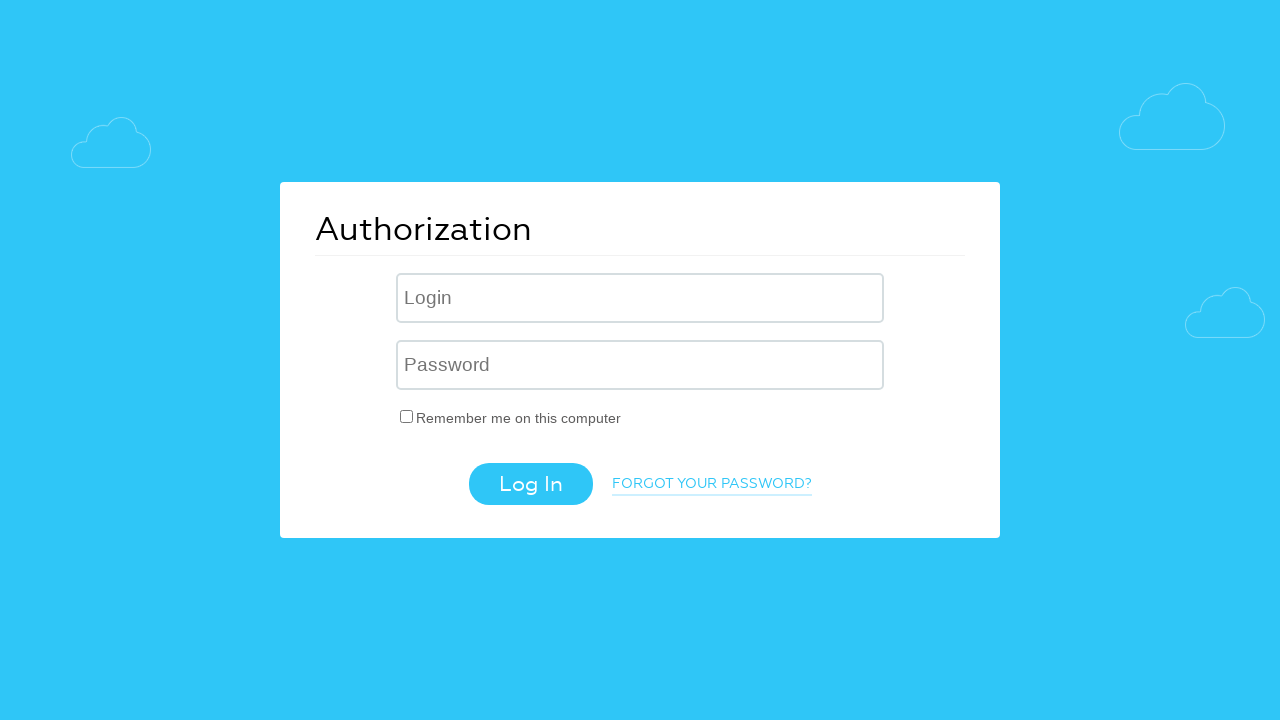

Navigated to login page
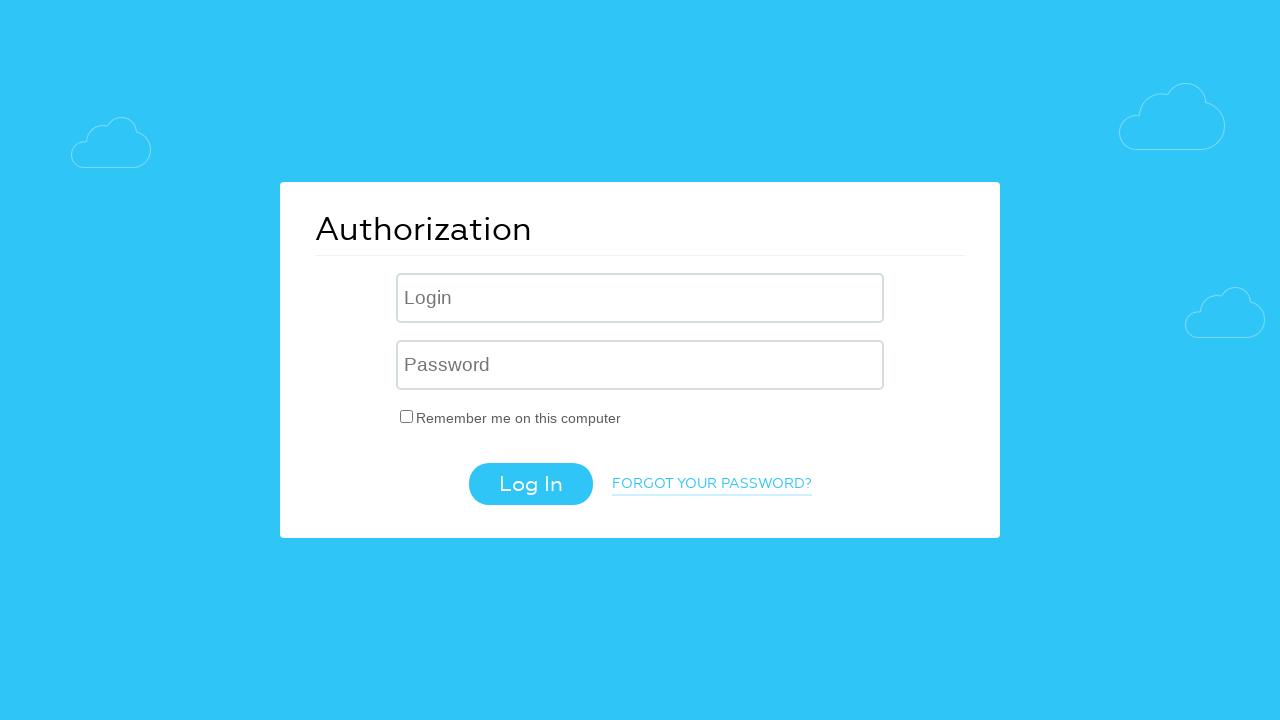

Clicked login button without entering credentials at (530, 484) on .login-btn
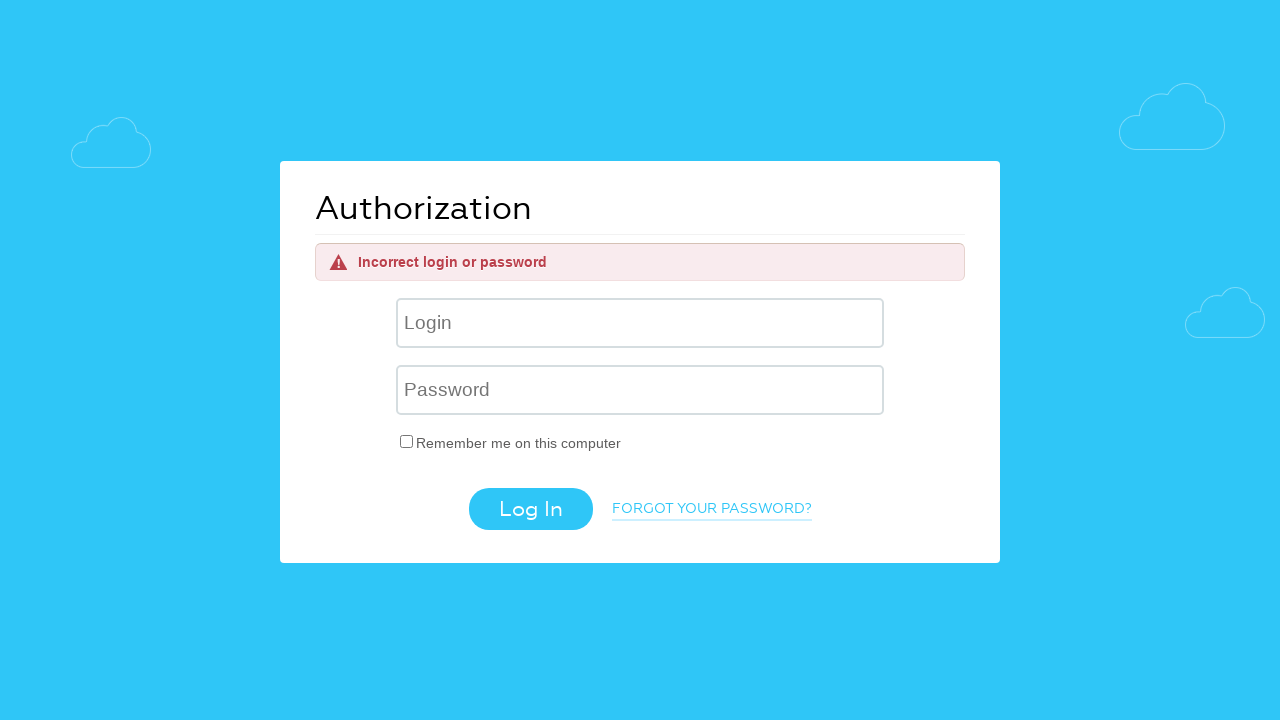

Warning message appeared and became visible
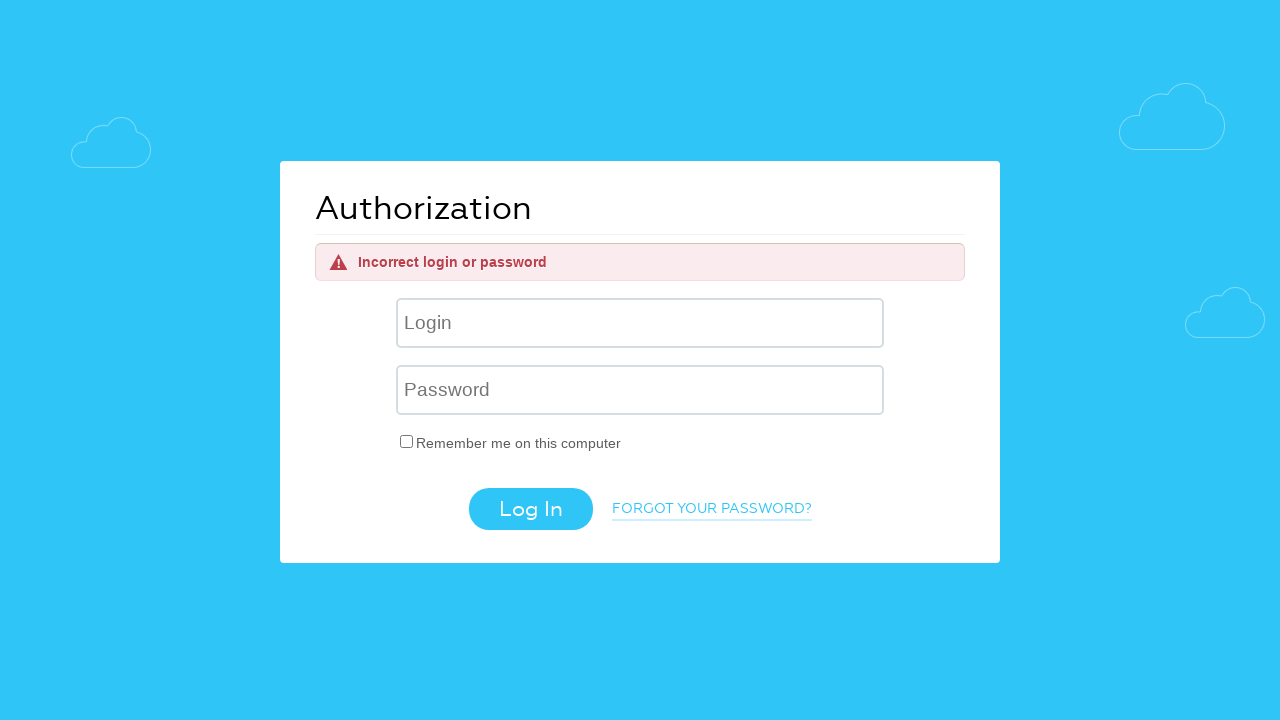

Retrieved and printed warning message text
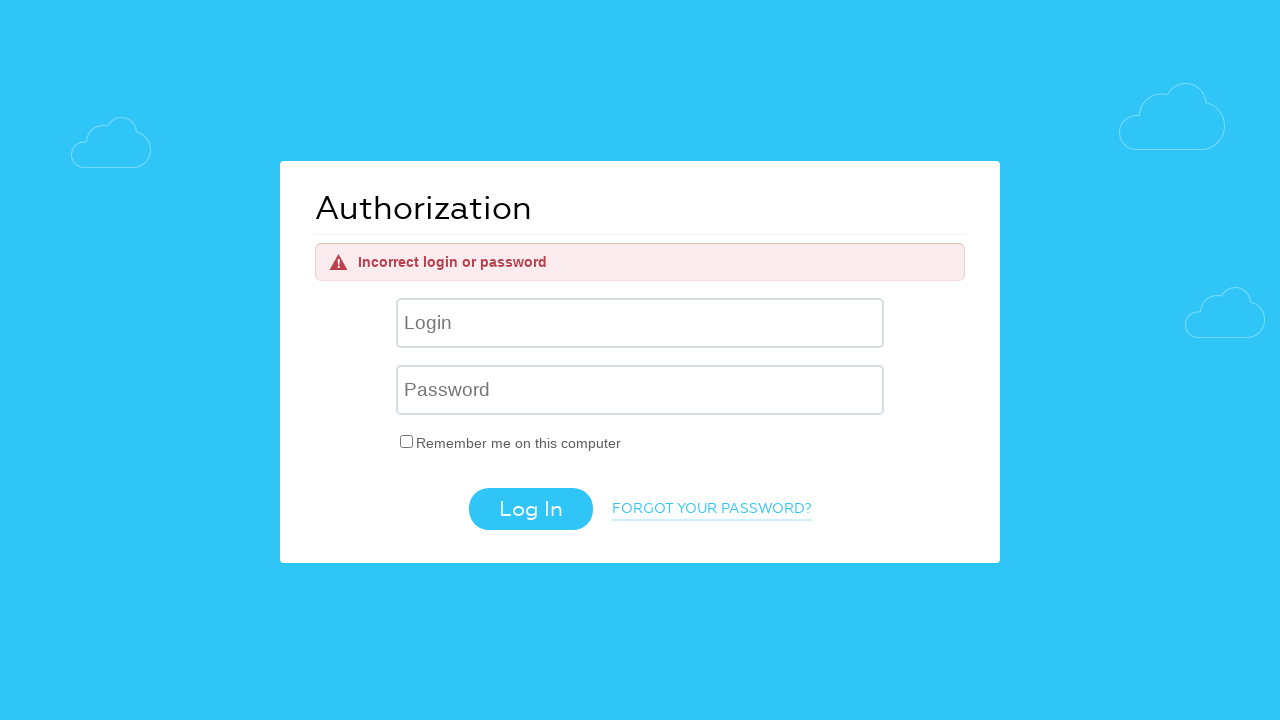

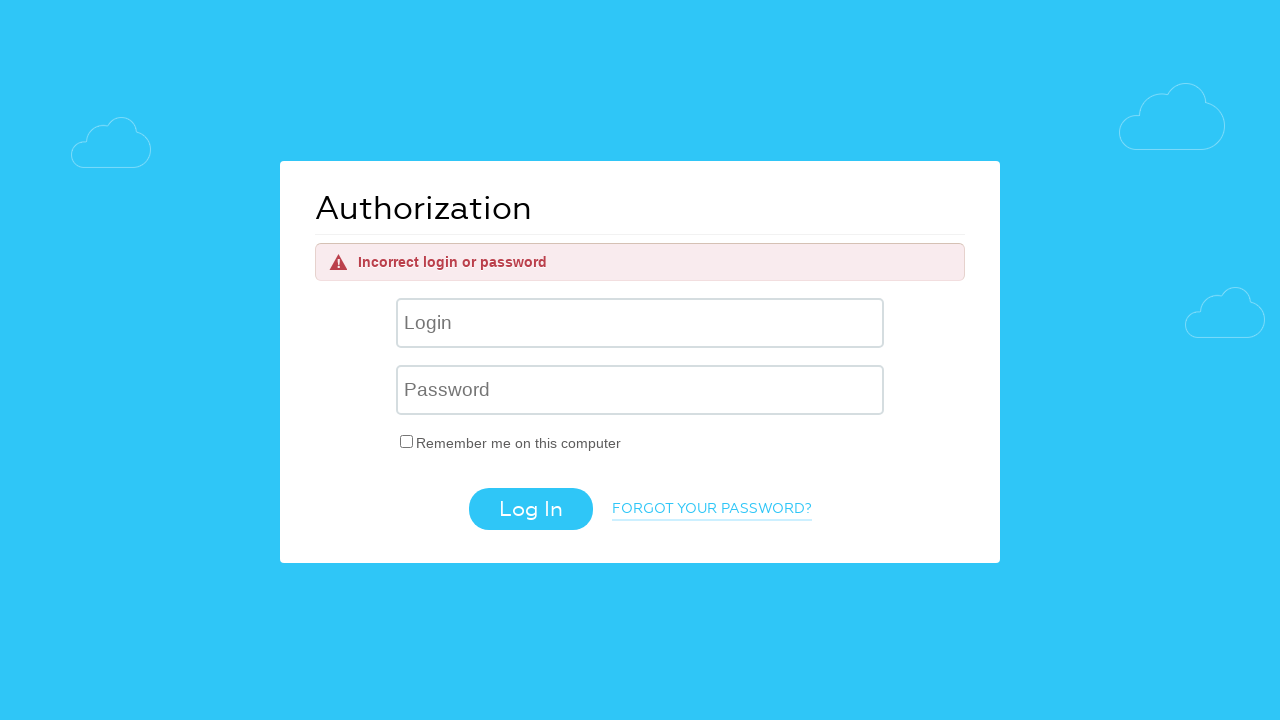